Tests alert dialog functionality by clicking an alert button and accepting the alert message

Starting URL: https://testautomationpractice.blogspot.com/

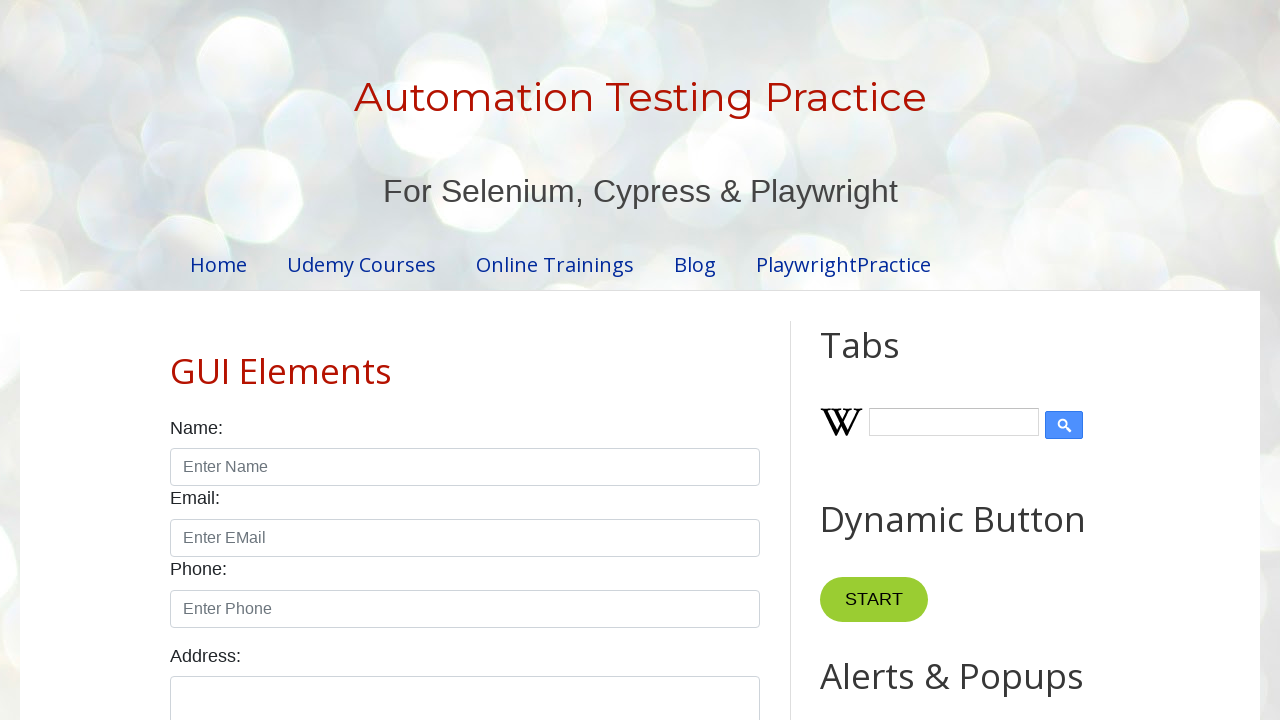

Set up dialog handler to accept alert messages
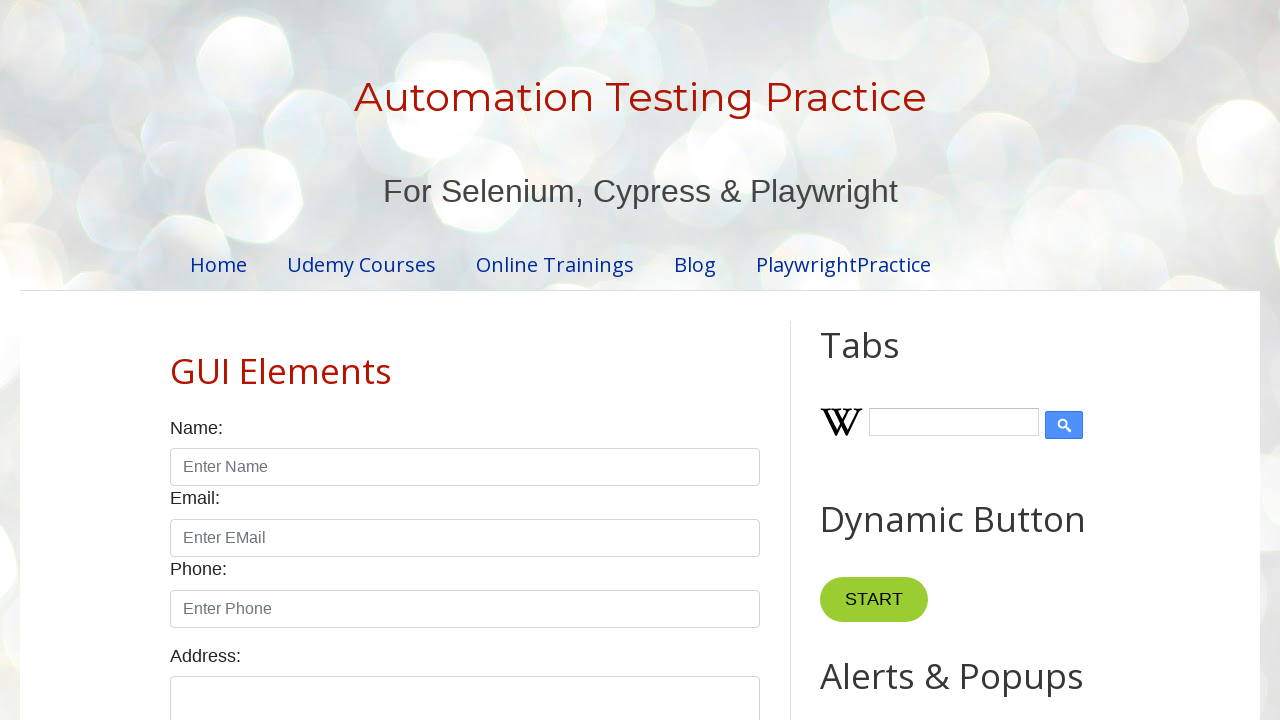

Clicked alert button to trigger alert dialog at (888, 361) on button[id="alertBtn"]
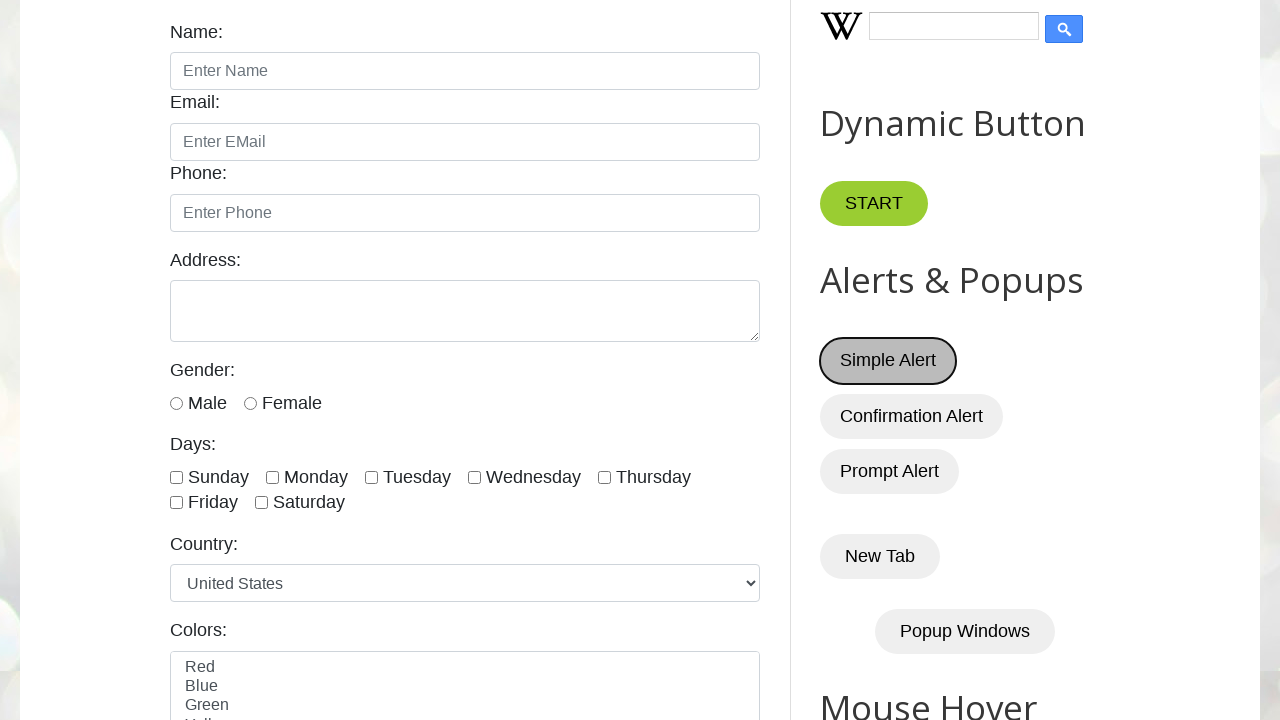

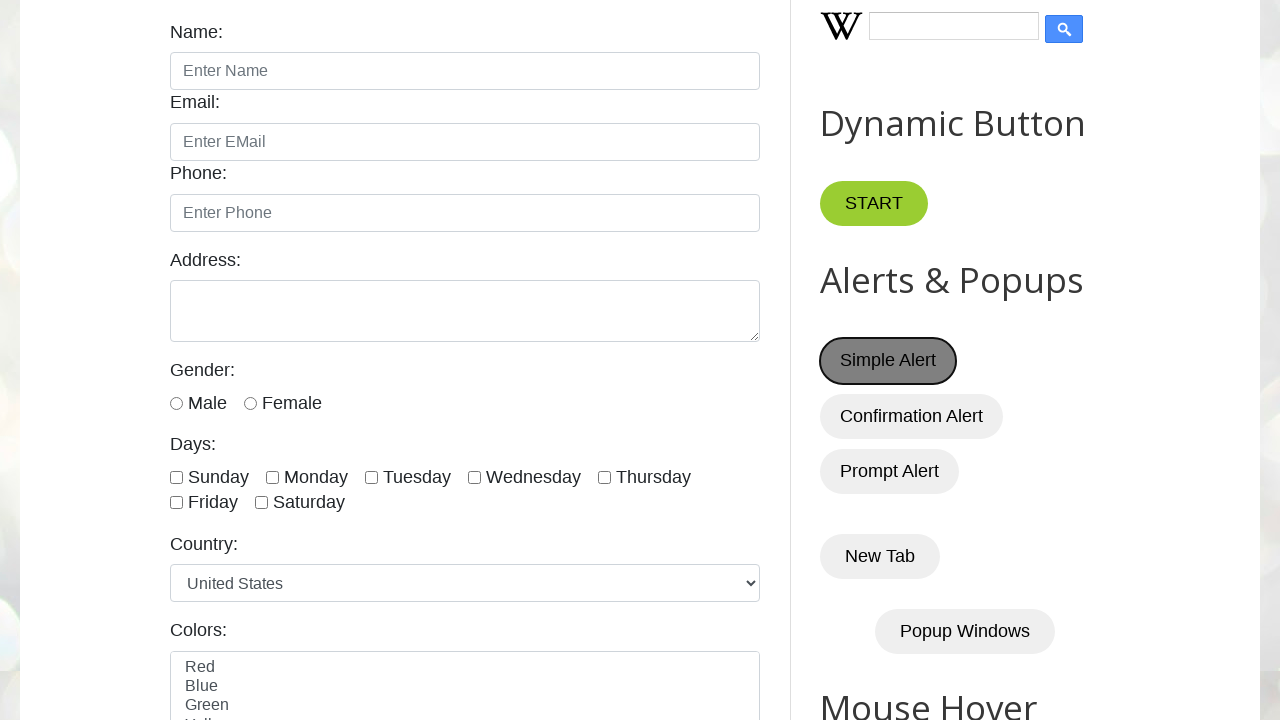